Tests filling all checkout form fields and verifying no error messages appear

Starting URL: https://webshop-agil-testautomatiserare.netlify.app/

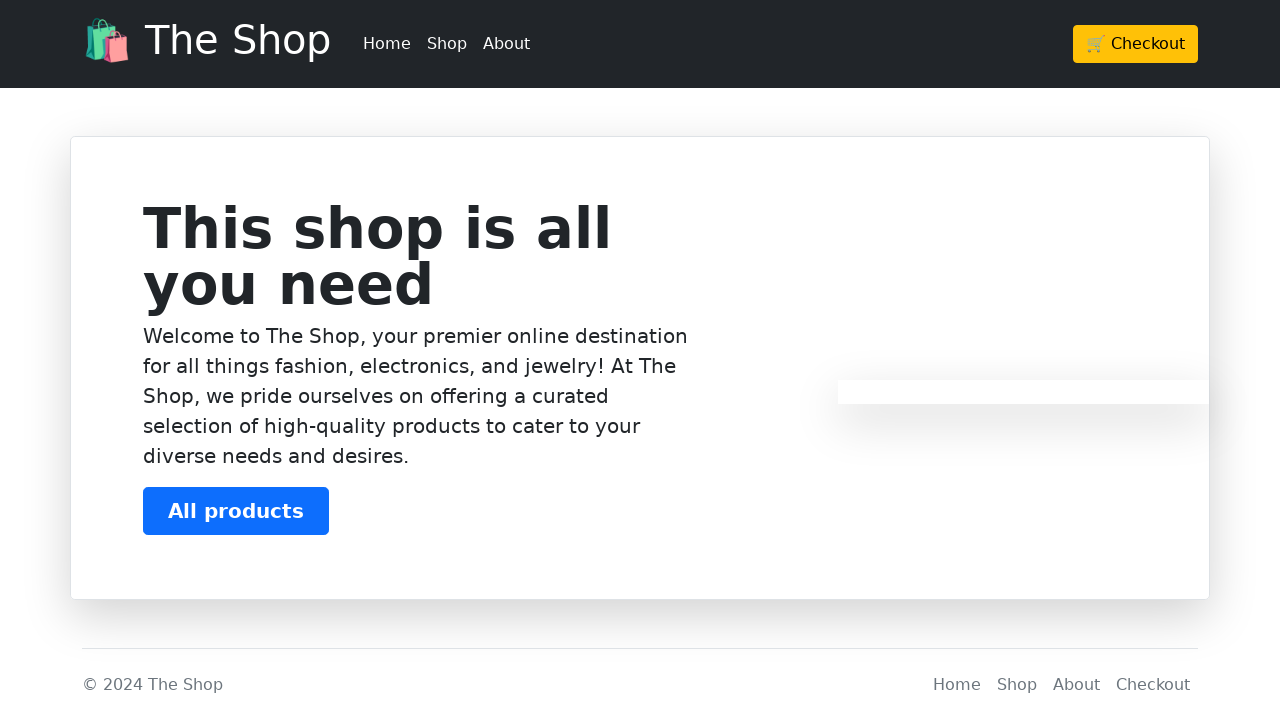

Clicked Checkout button at (1136, 44) on xpath=/html/body/header/div/div/div/a
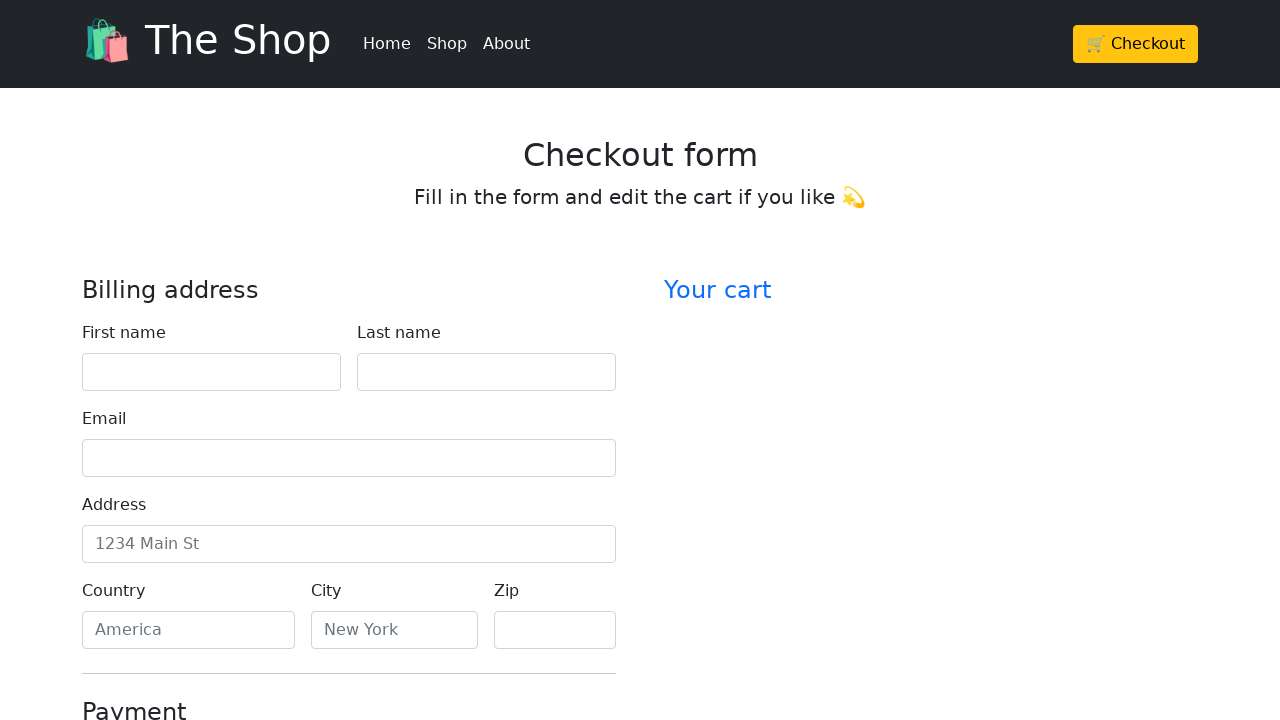

Waited 1 second for page to load
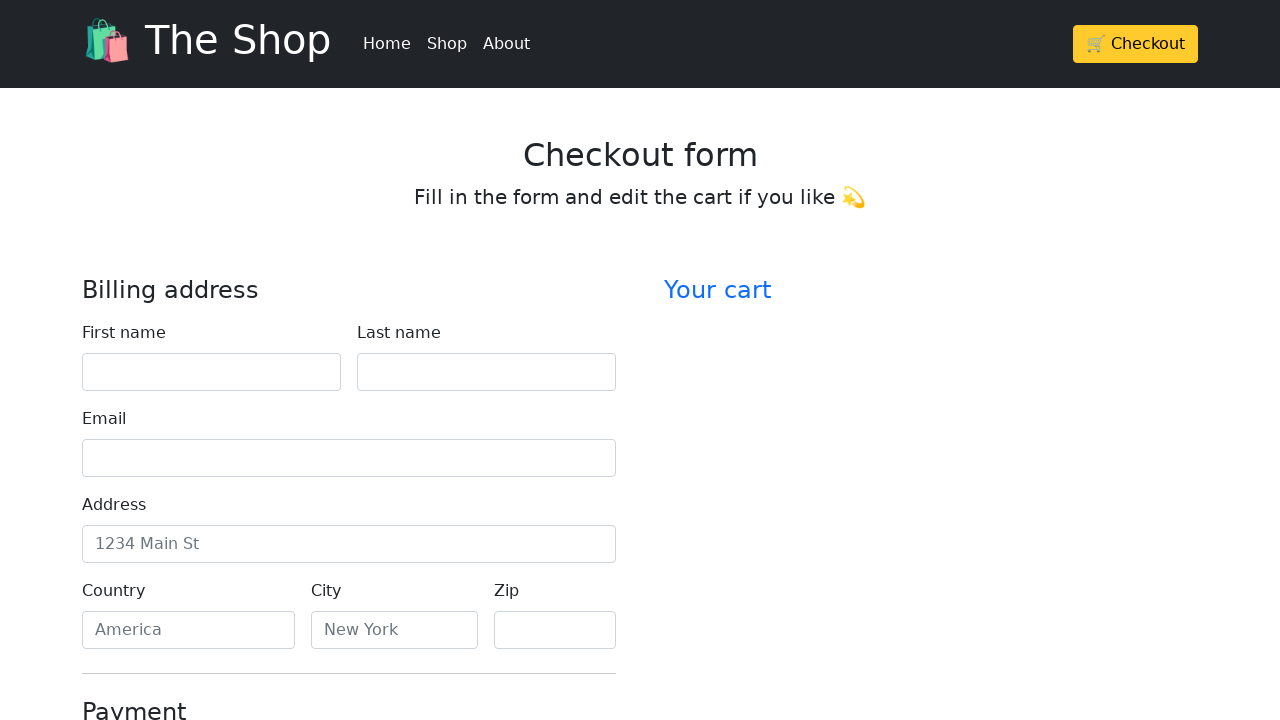

Filled firstName field with 'John' on #firstName
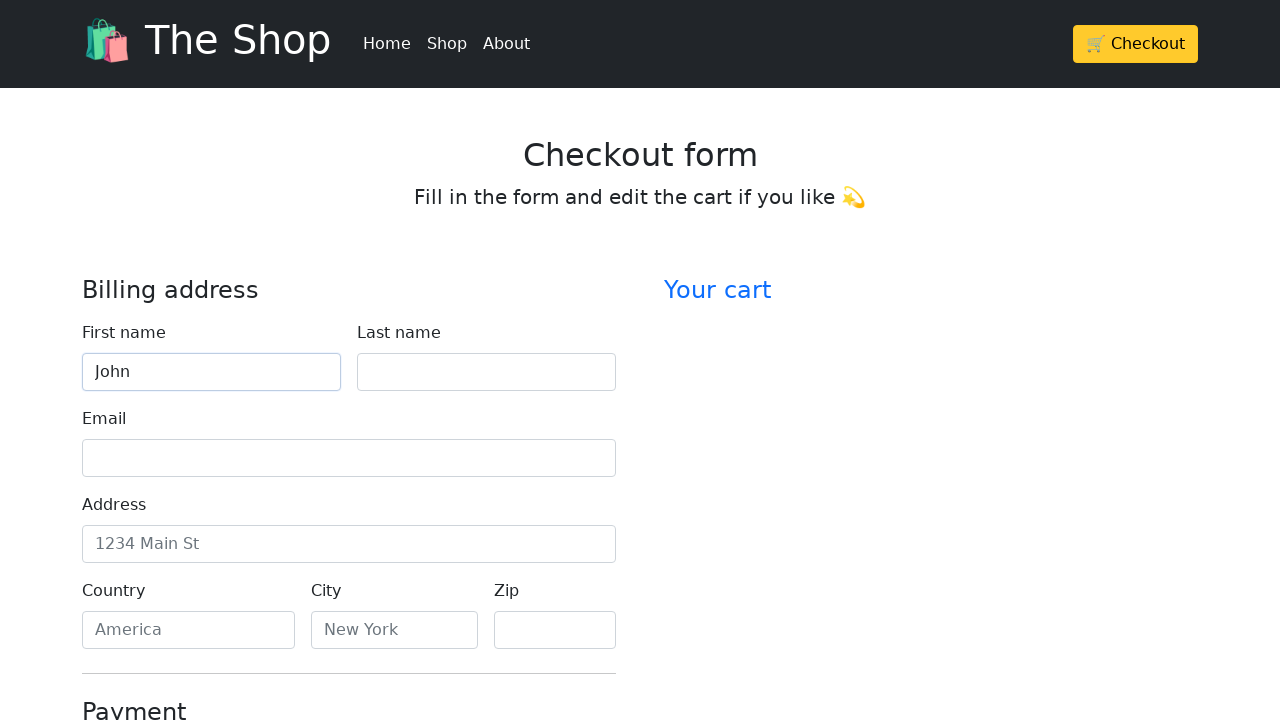

Filled lastName field with 'Doe' on #lastName
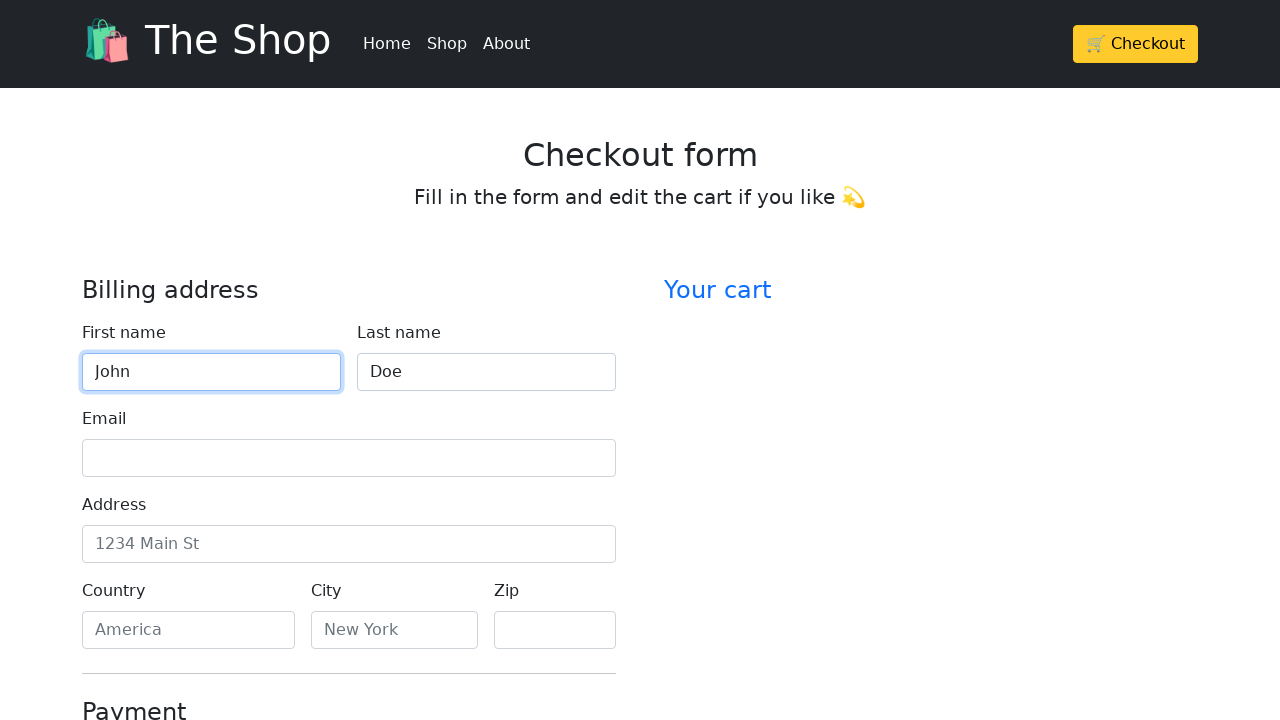

Filled email field with 'john.doe@example.com' on #email
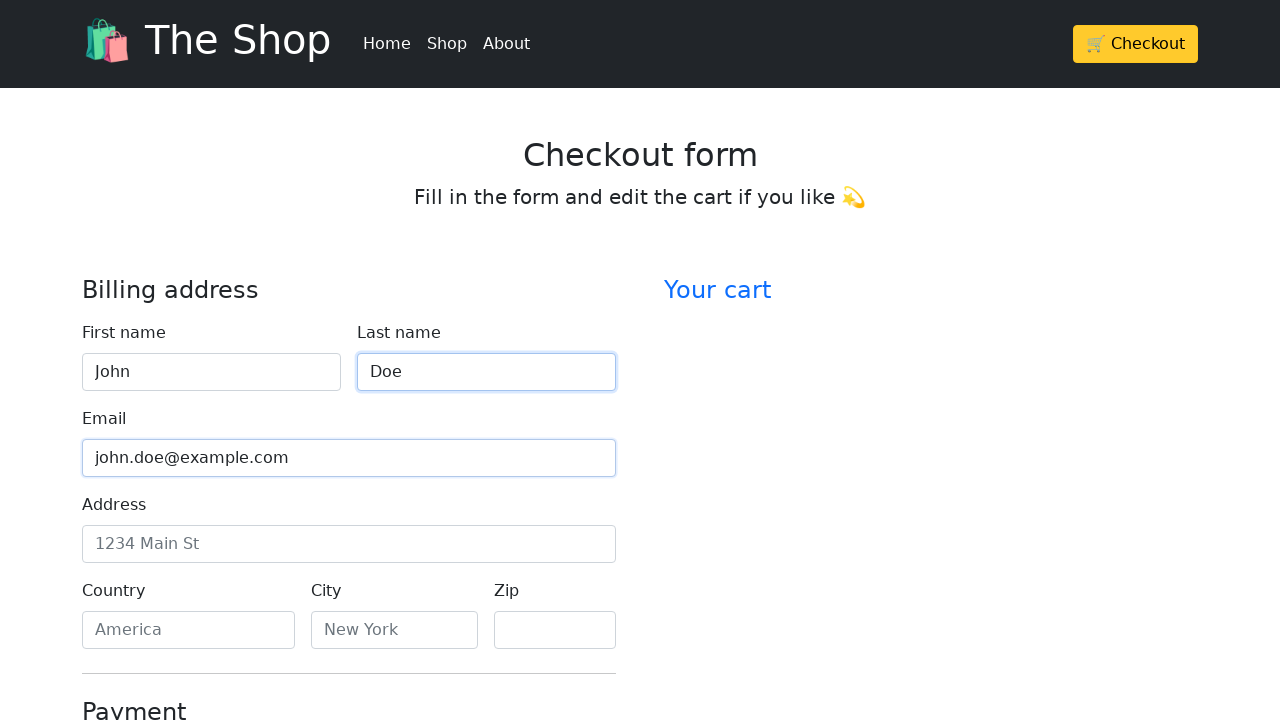

Filled address field with '123 Main Street' on #address
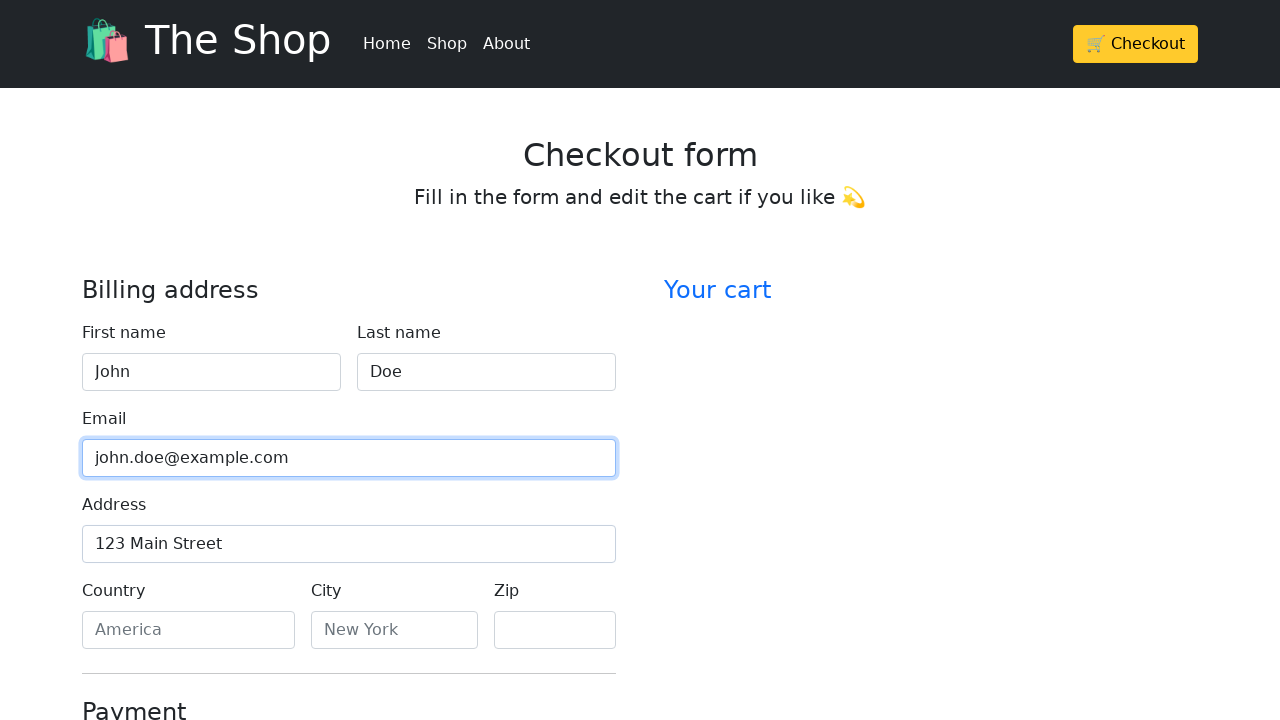

Filled country field with 'Sweden' on #country
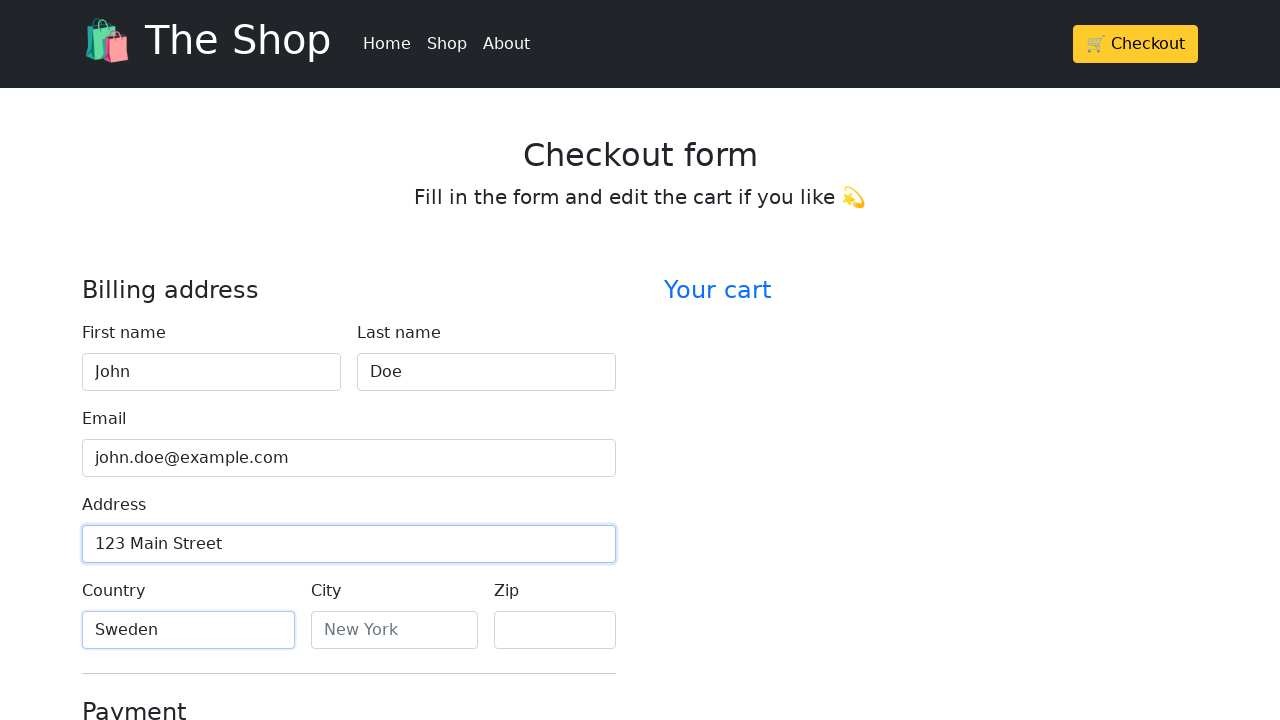

Filled city field with 'Stockholm' on #city
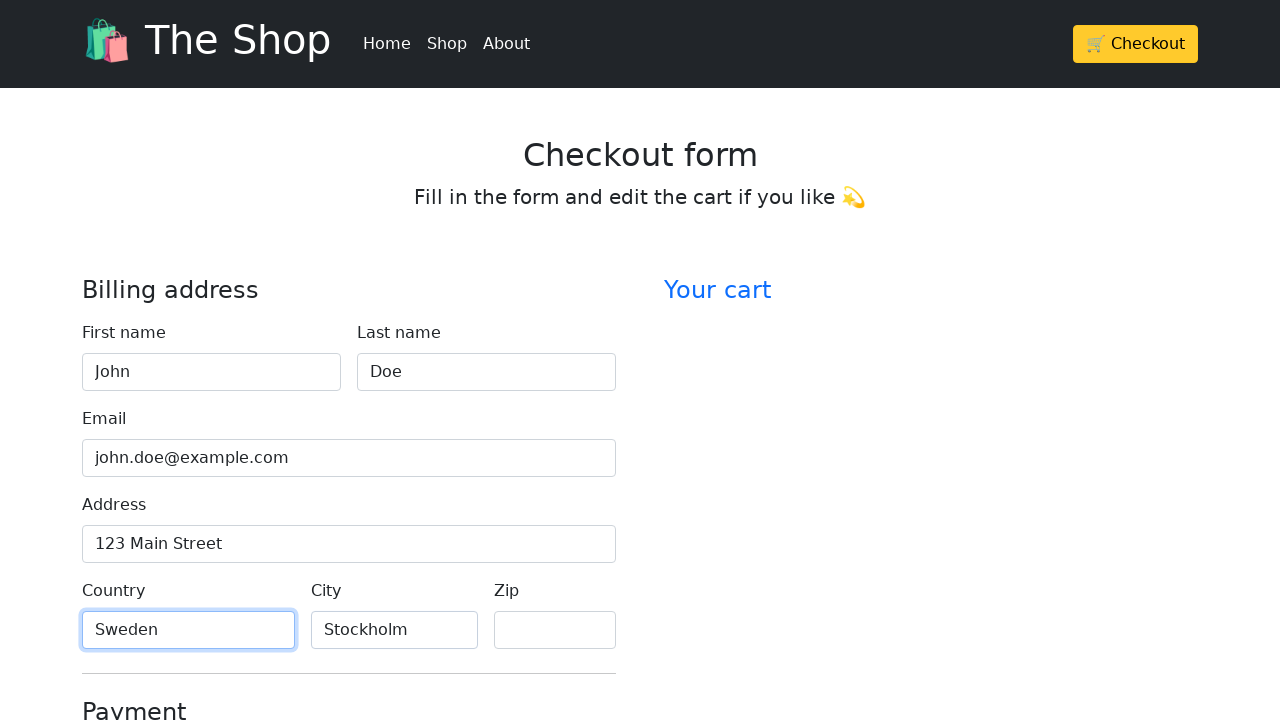

Filled zip field with '12345' on #zip
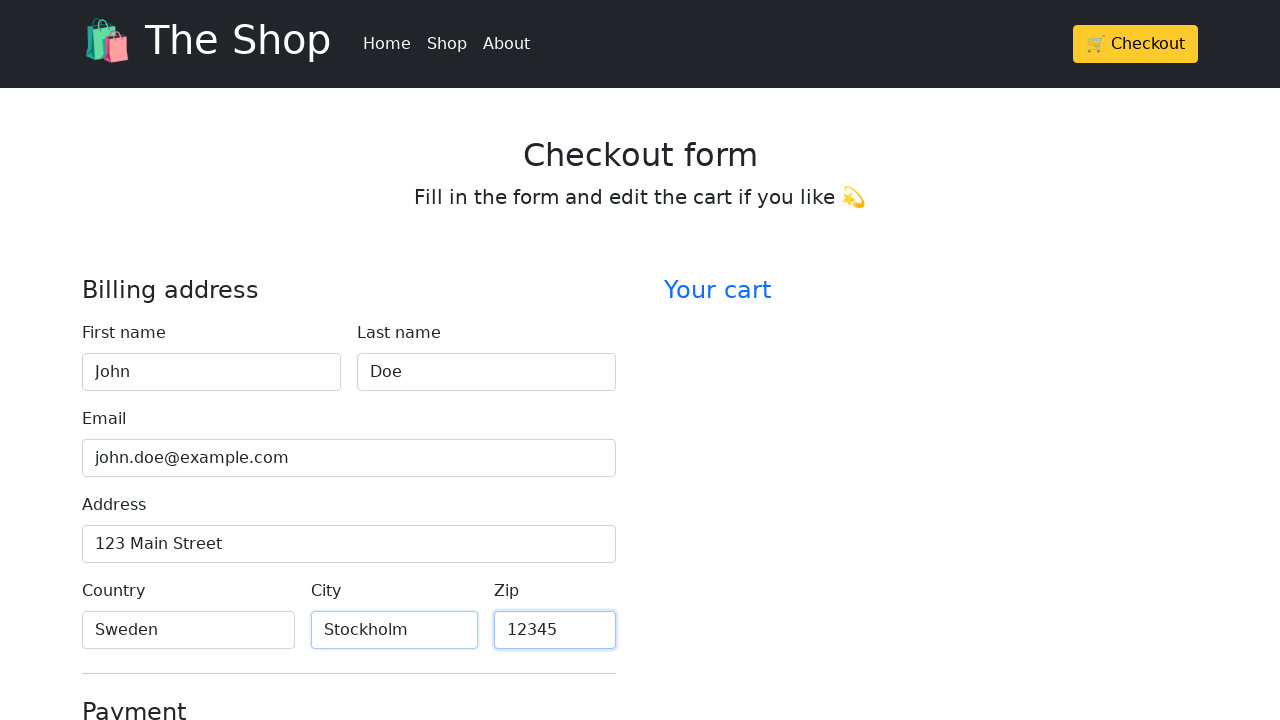

Filled cc-name field with 'John Doe' on #cc-name
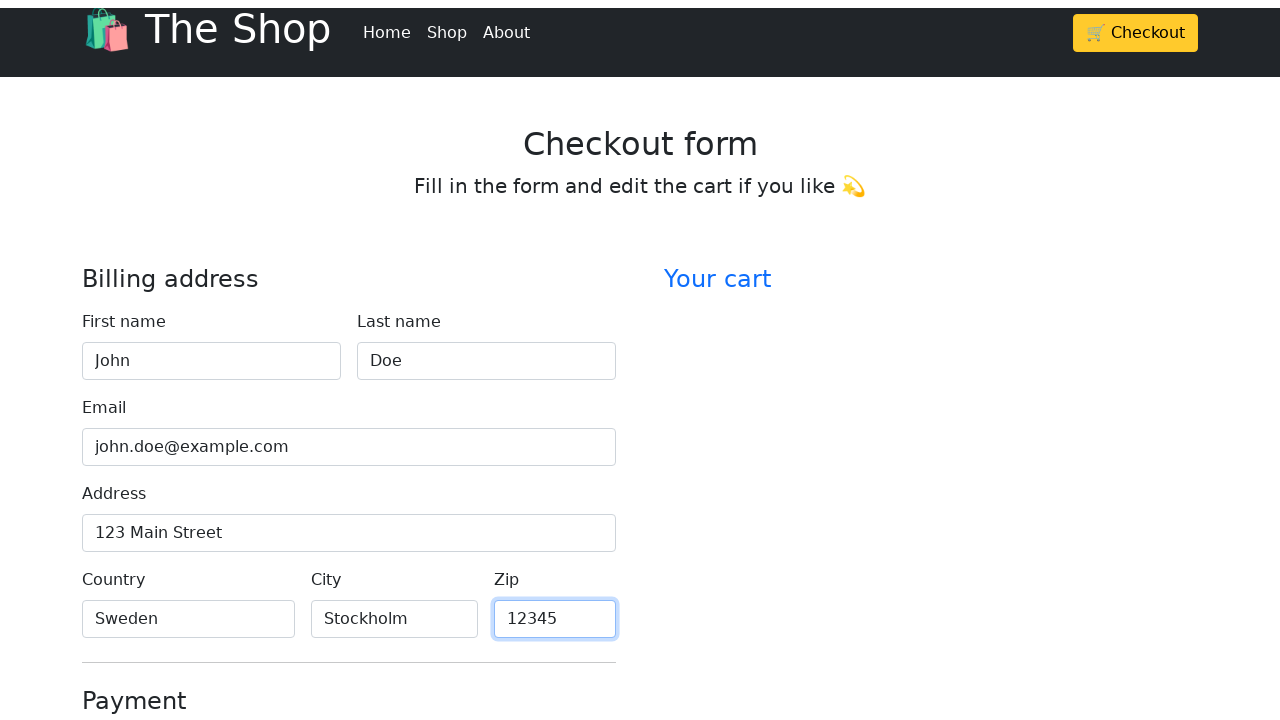

Filled cc-number field with credit card number on #cc-number
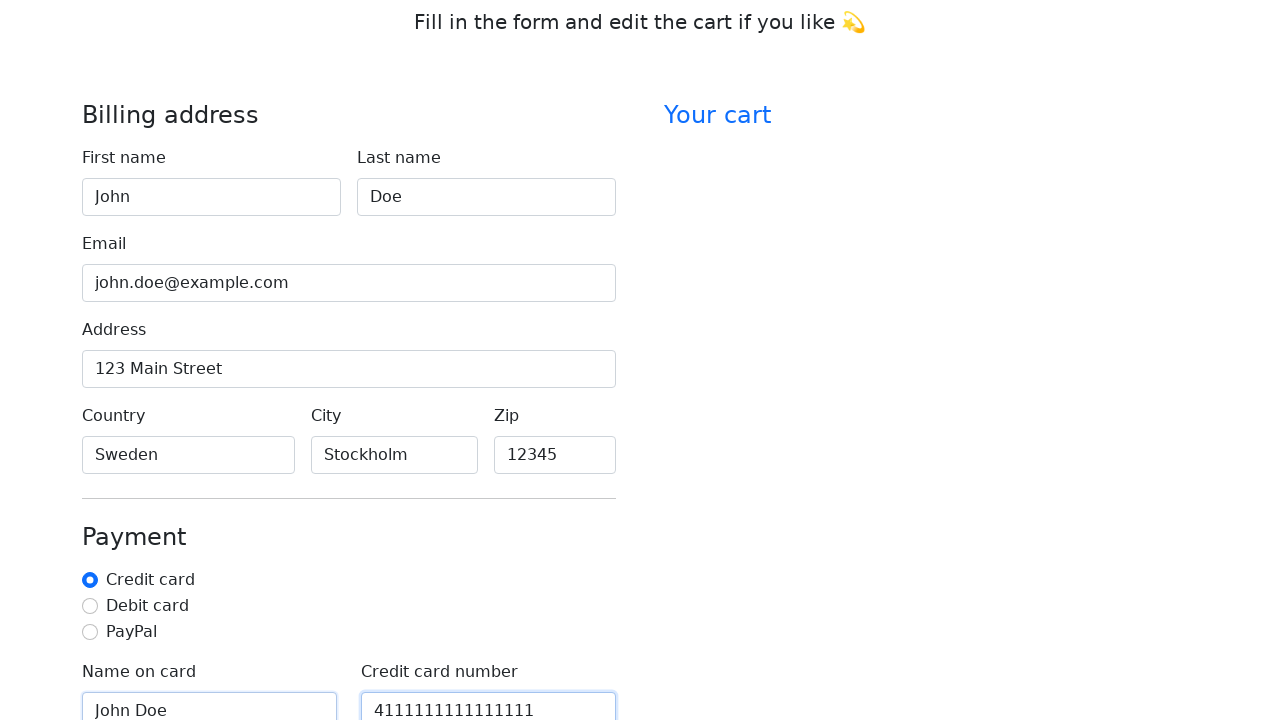

Filled cc-expiration field with '12/25' on #cc-expiration
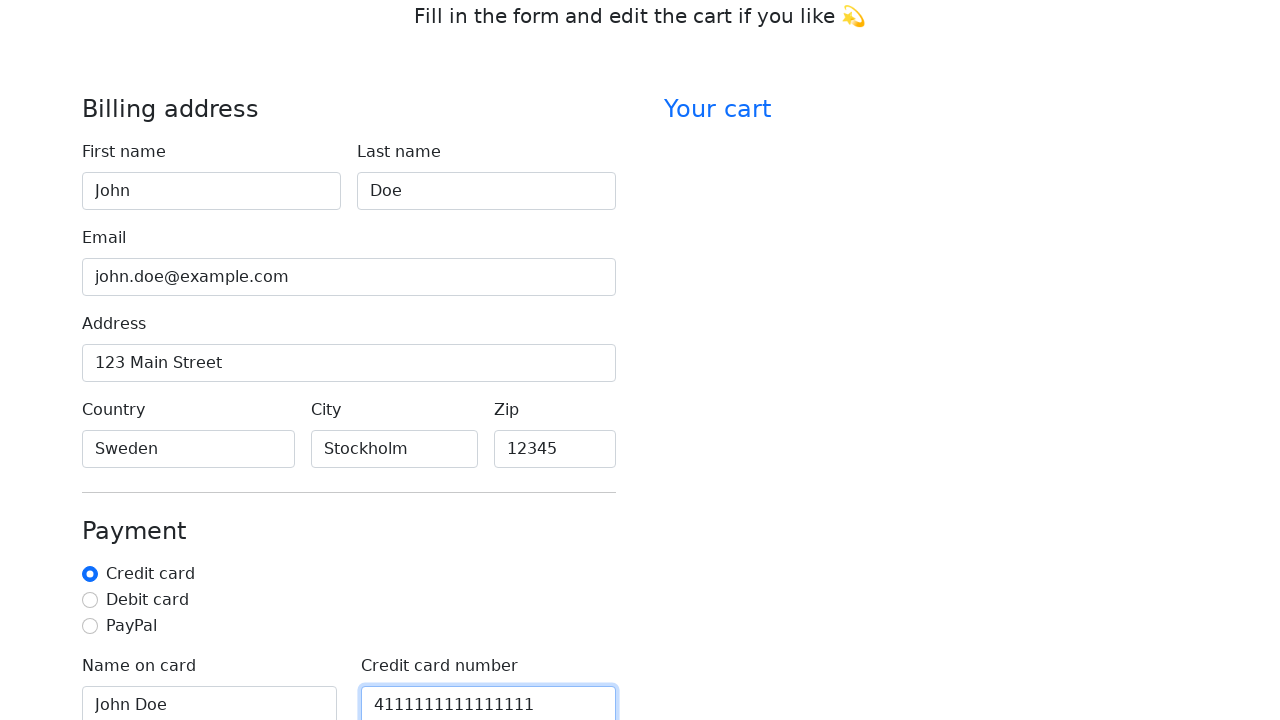

Filled cc-cvv field with '123' on #cc-cvv
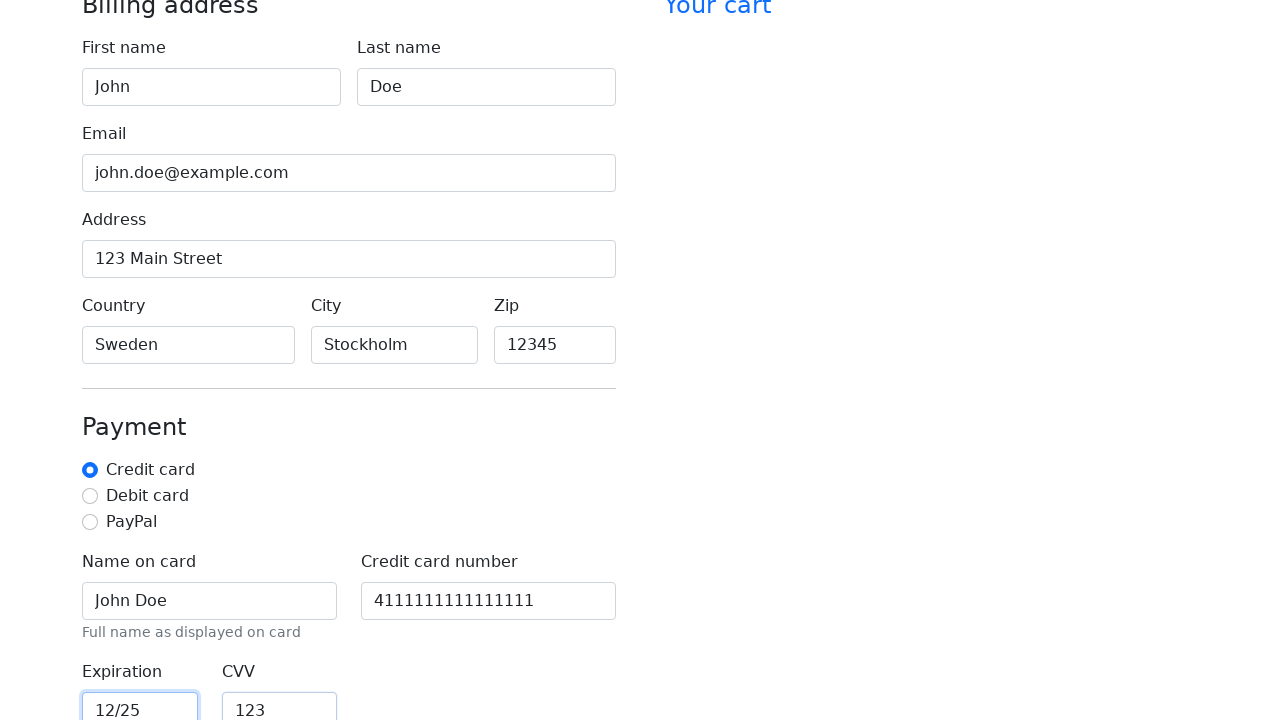

Scrolled Continue to checkout button into view
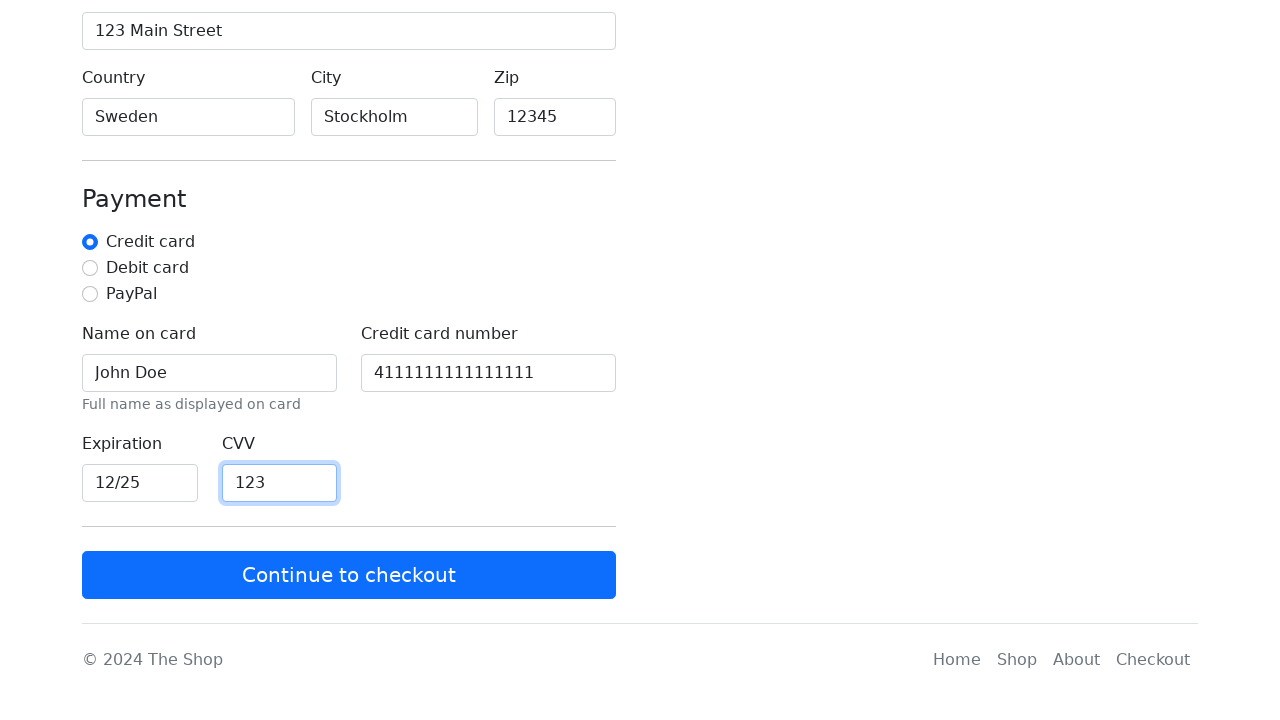

Waited 2 seconds before clicking Continue button
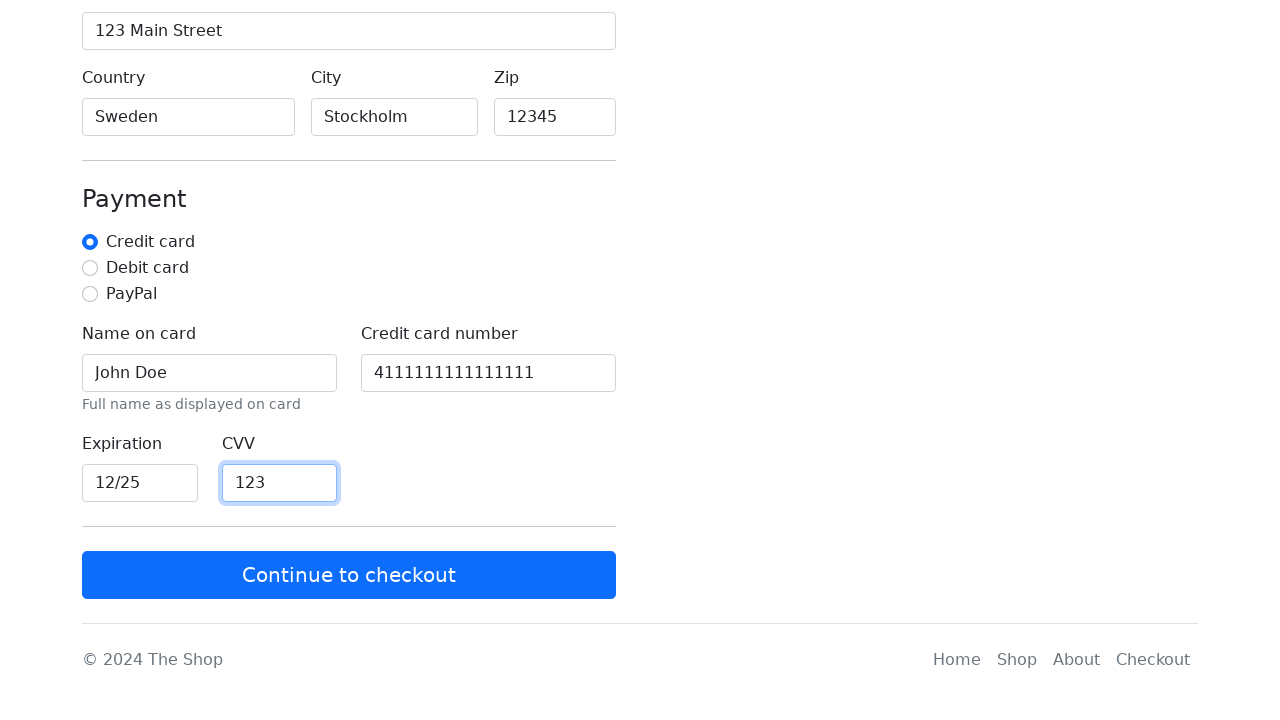

Clicked Continue to checkout button at (349, 575) on xpath=/html/body/main/div[2]/div[2]/form/button
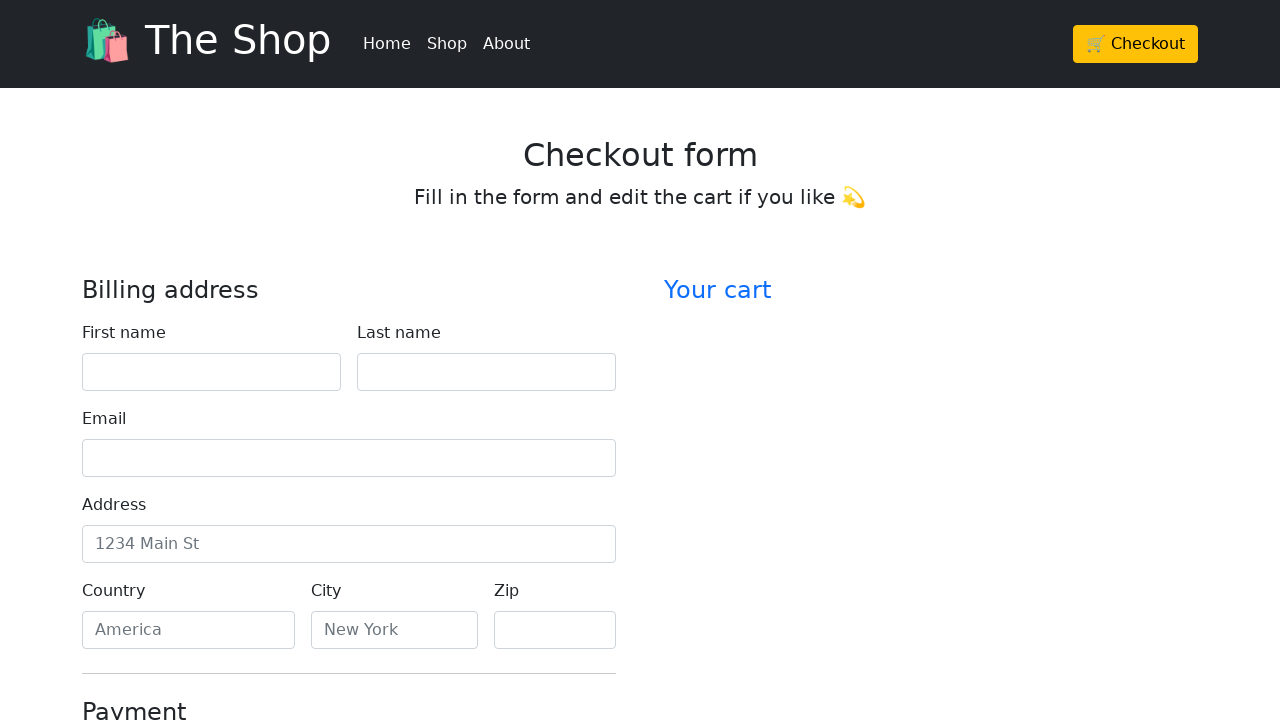

Checked for presence of error messages
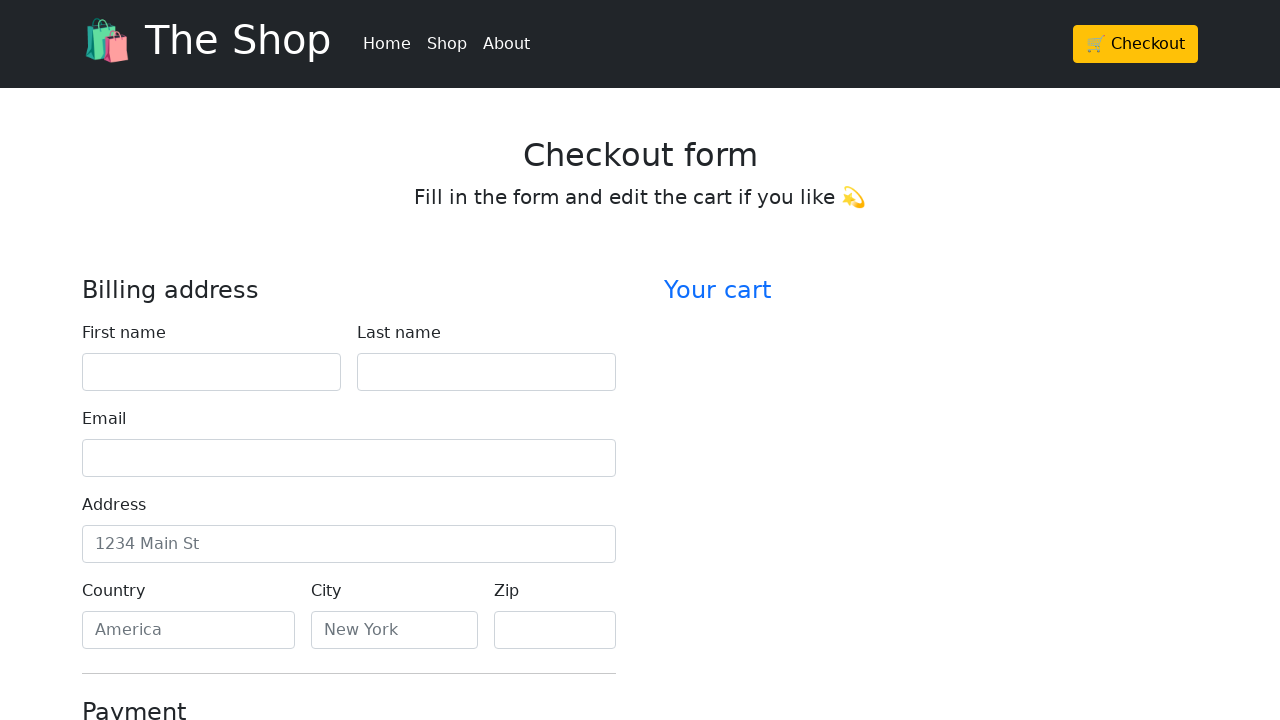

Verified that no error messages are displayed
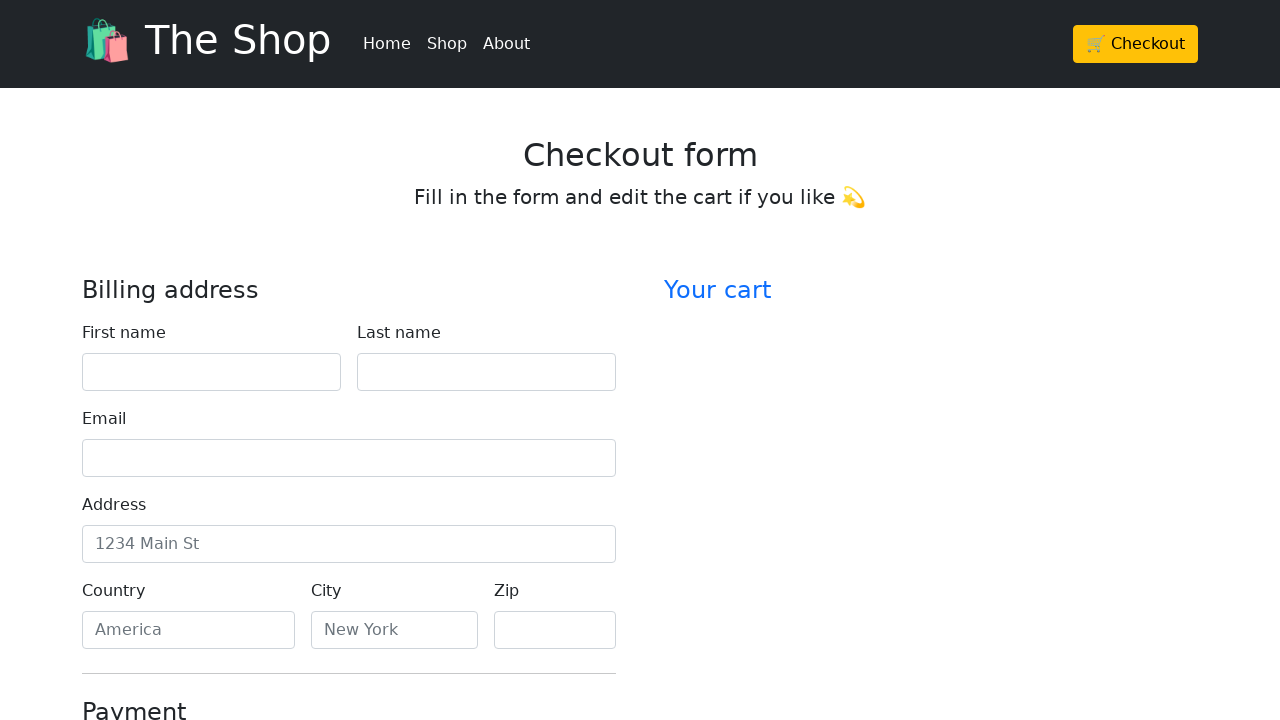

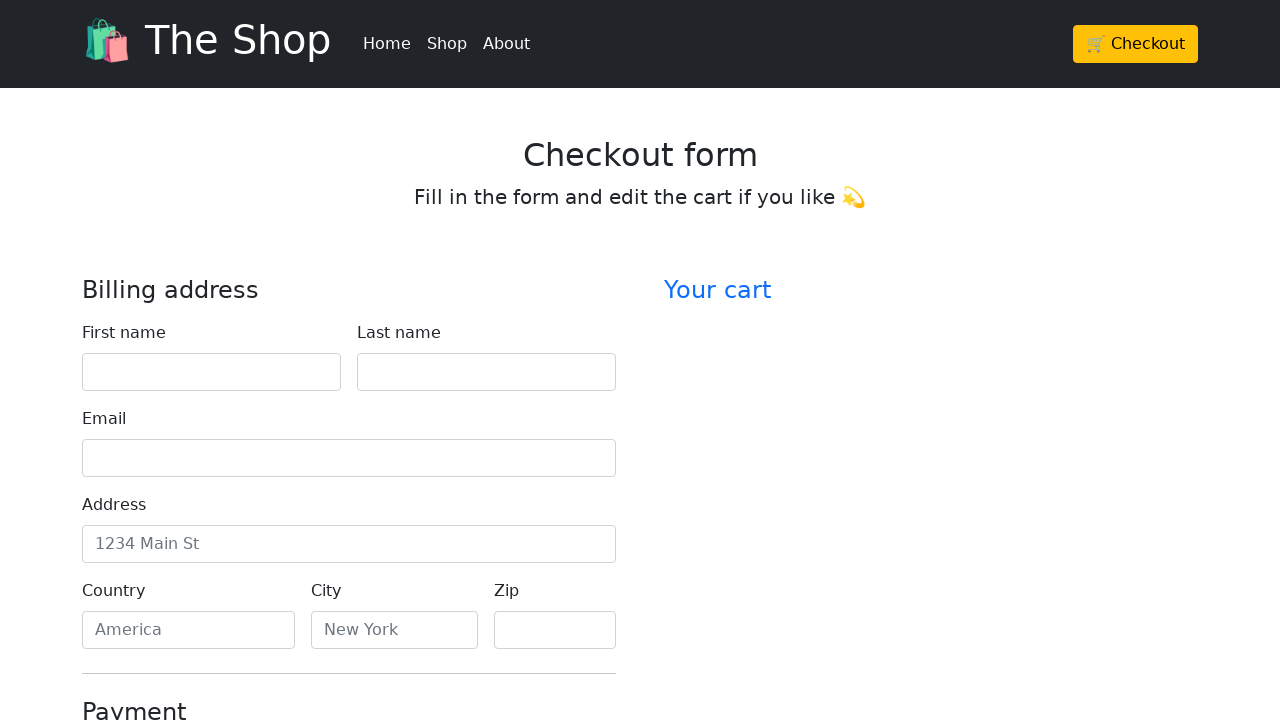